Searches for a game on Steam store, waits for search results to load, then navigates to the first search result and verifies the game page elements are present.

Starting URL: https://store.steampowered.com/

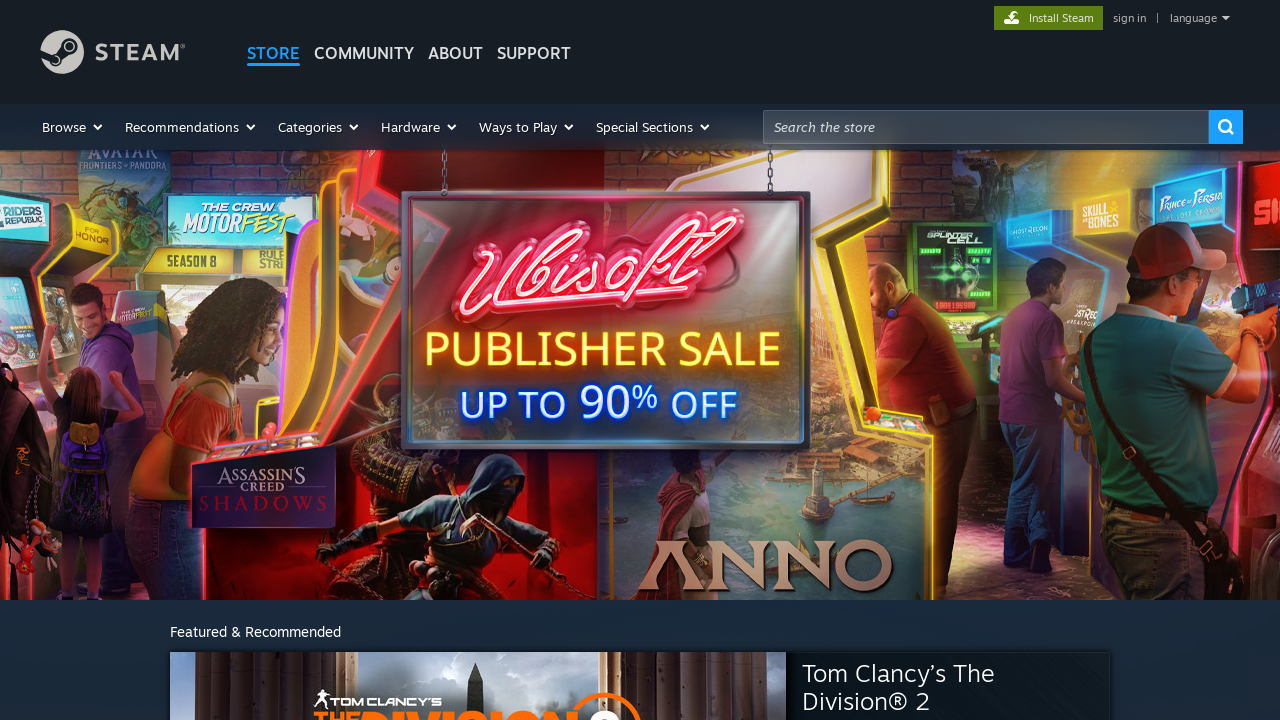

Added birthtime cookie to bypass age verification on Steam
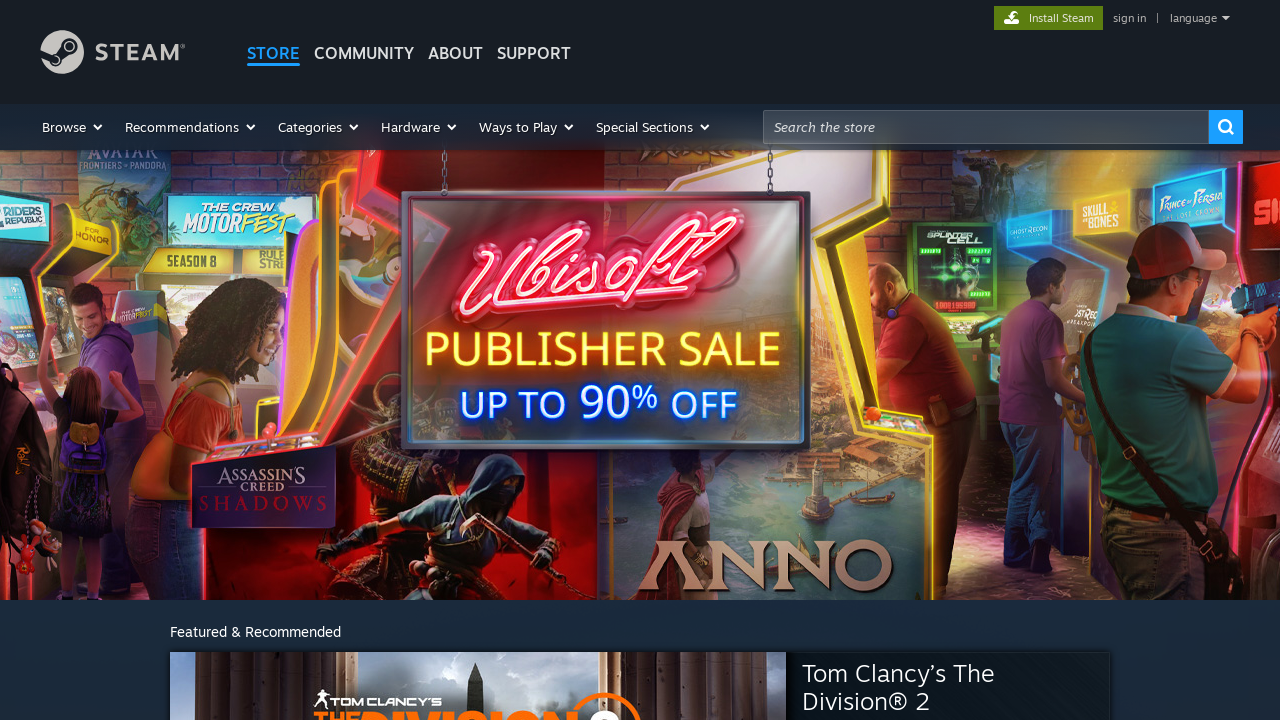

Filled search box with 'Call of duty' on input[name="term"]
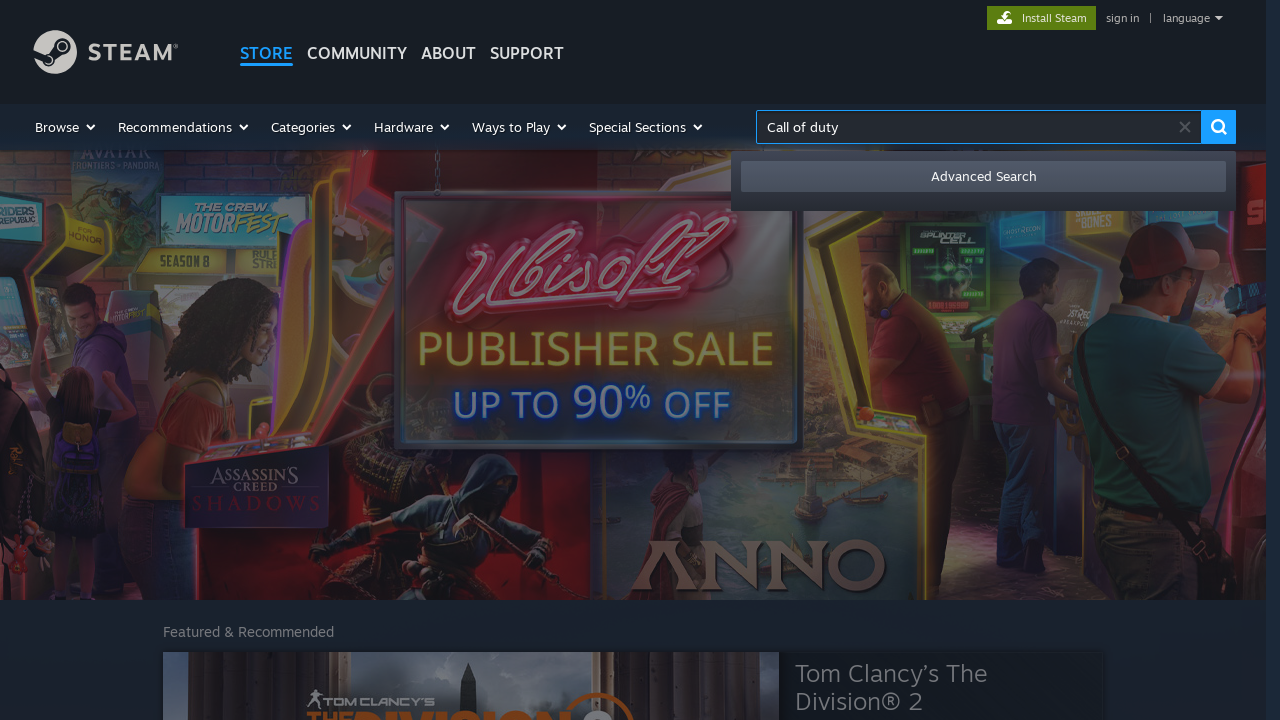

Pressed Enter to submit search query on input[name="term"]
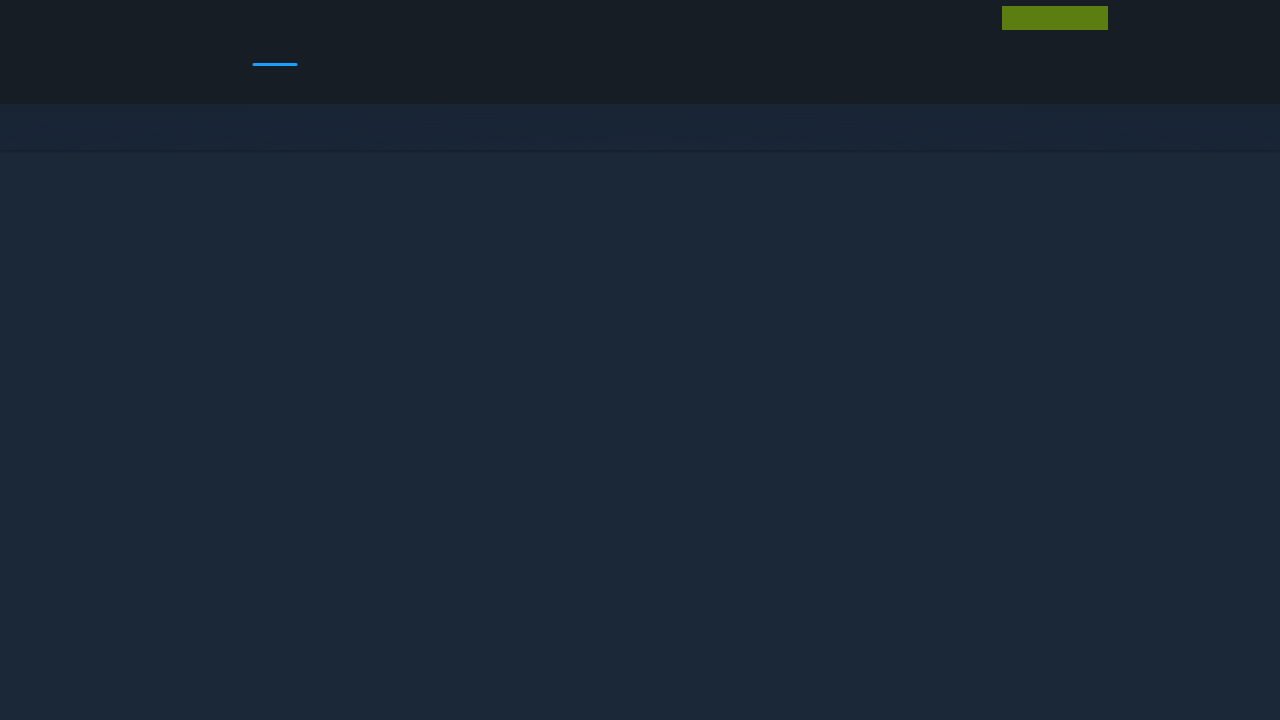

Search results loaded successfully
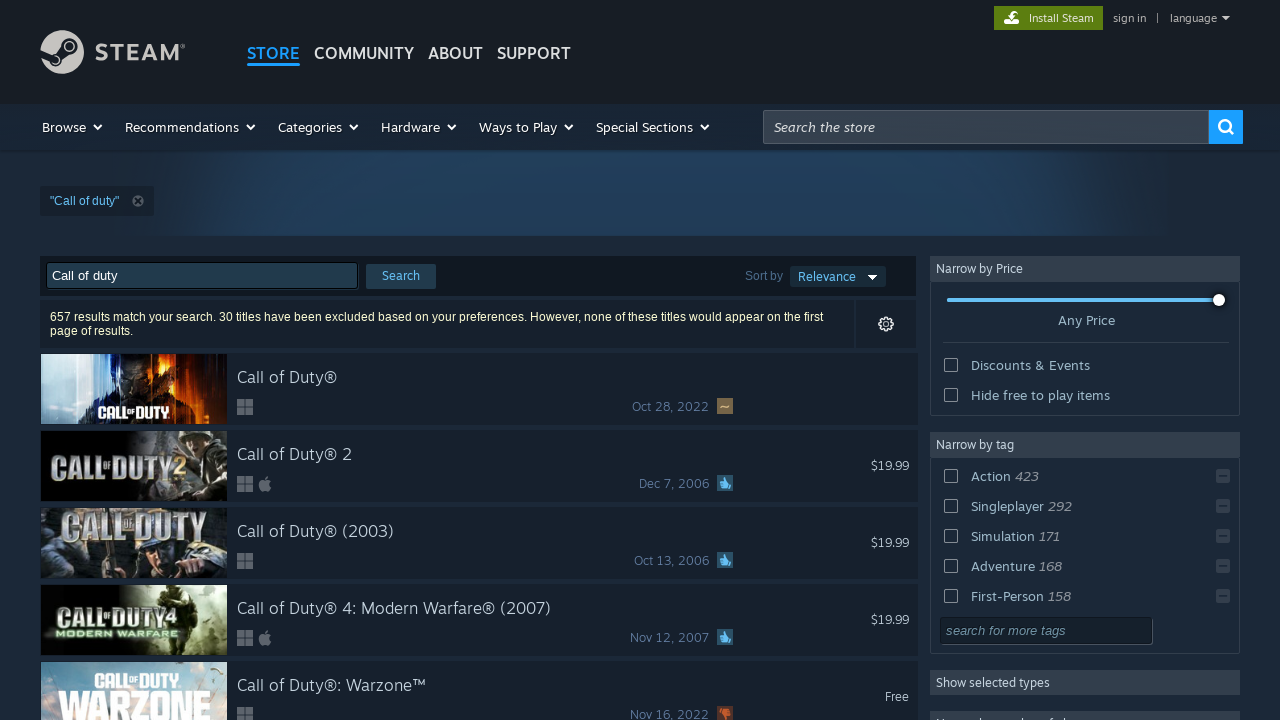

Retrieved URL from first search result
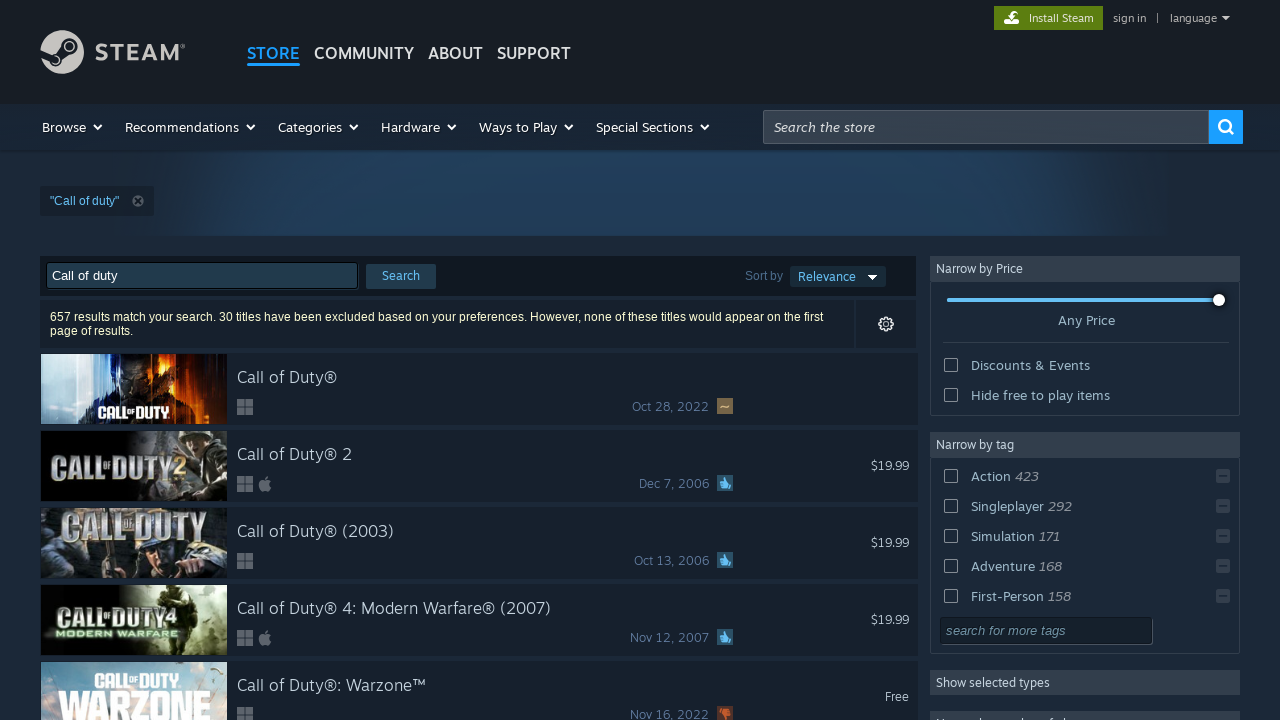

Navigated to first search result game page
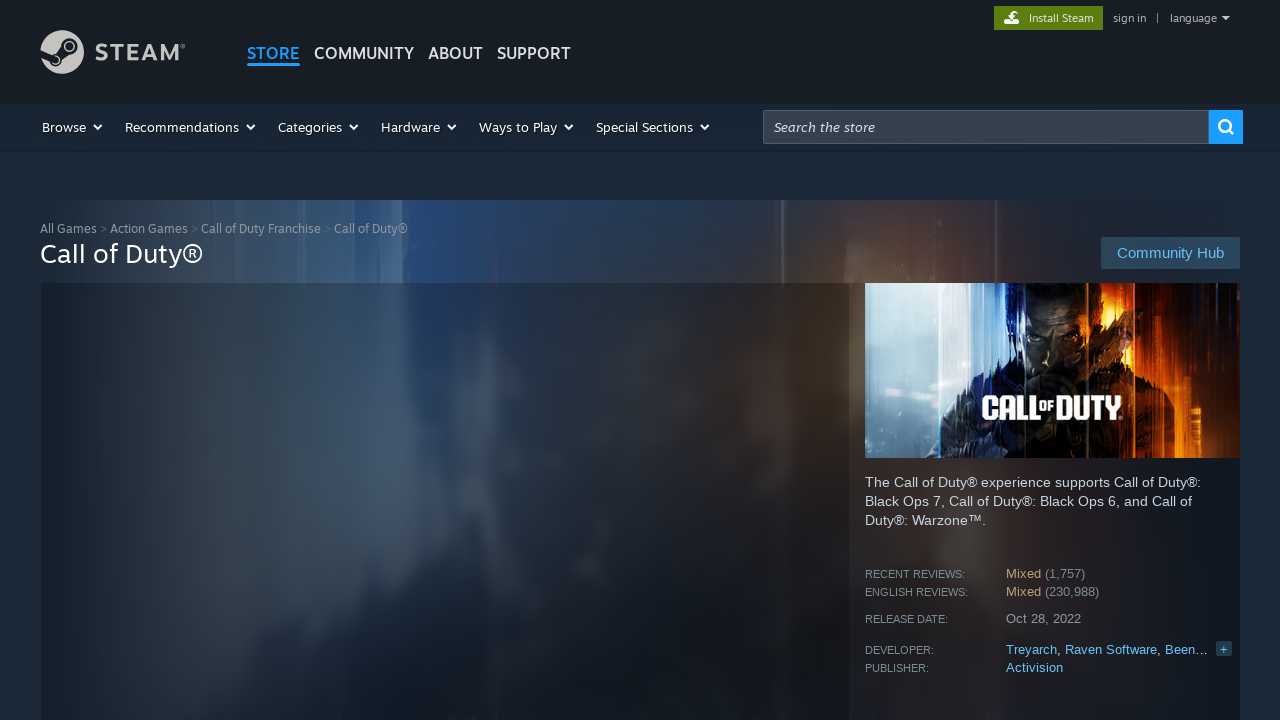

Game title element (.apphub_AppName) is present
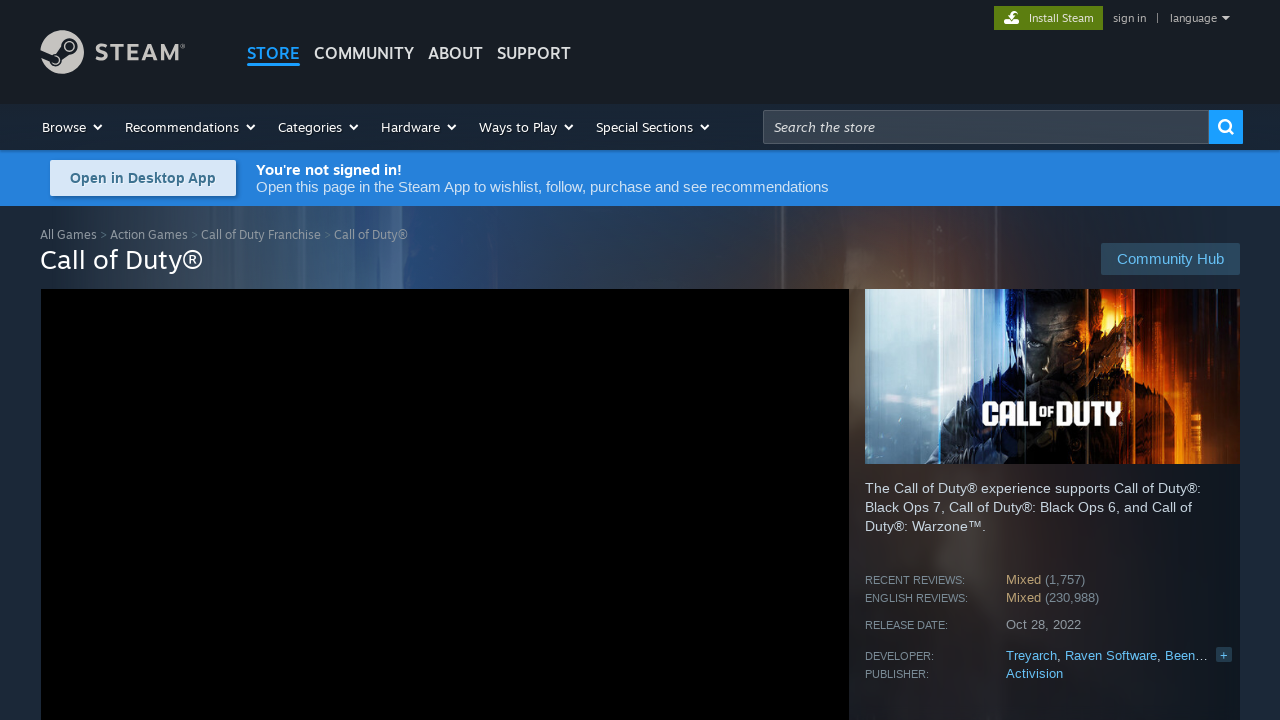

Game header image element (.game_header_image_full) is present
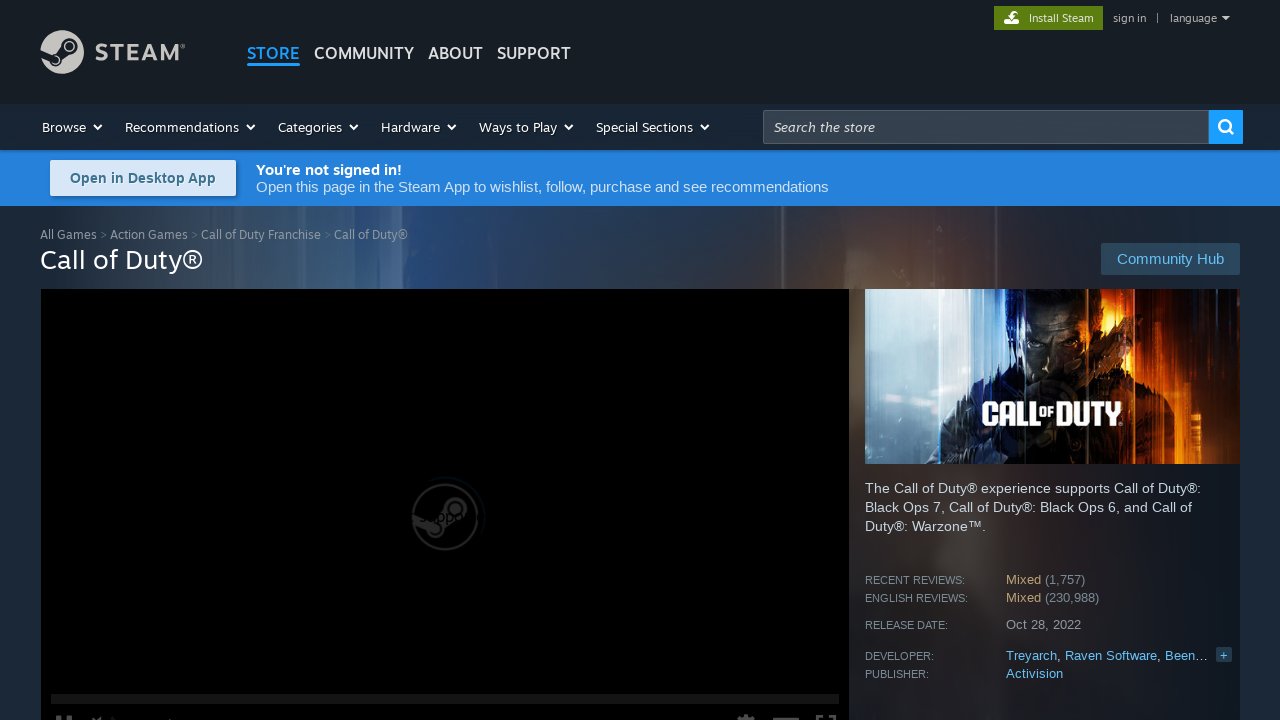

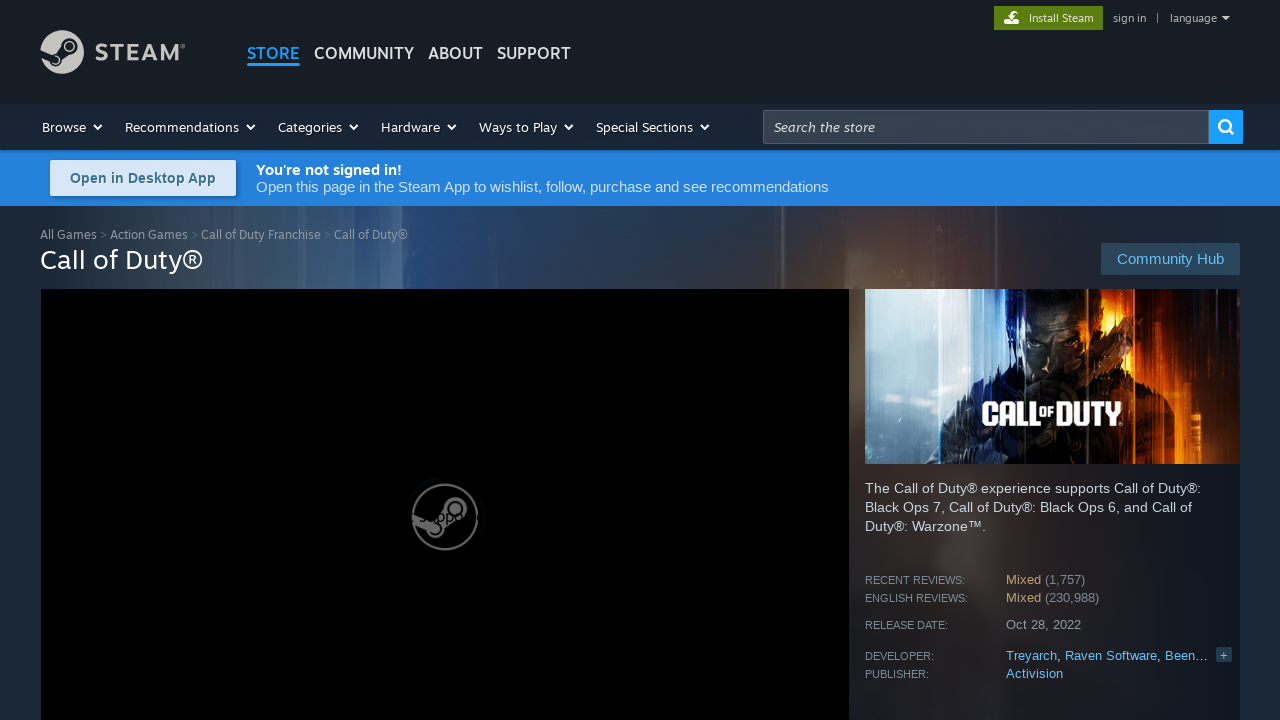